Tests the multiplication functionality of a simplified calculator by entering two numbers, selecting the times operator, and verifying the result

Starting URL: https://testpages.herokuapp.com/calculate.php

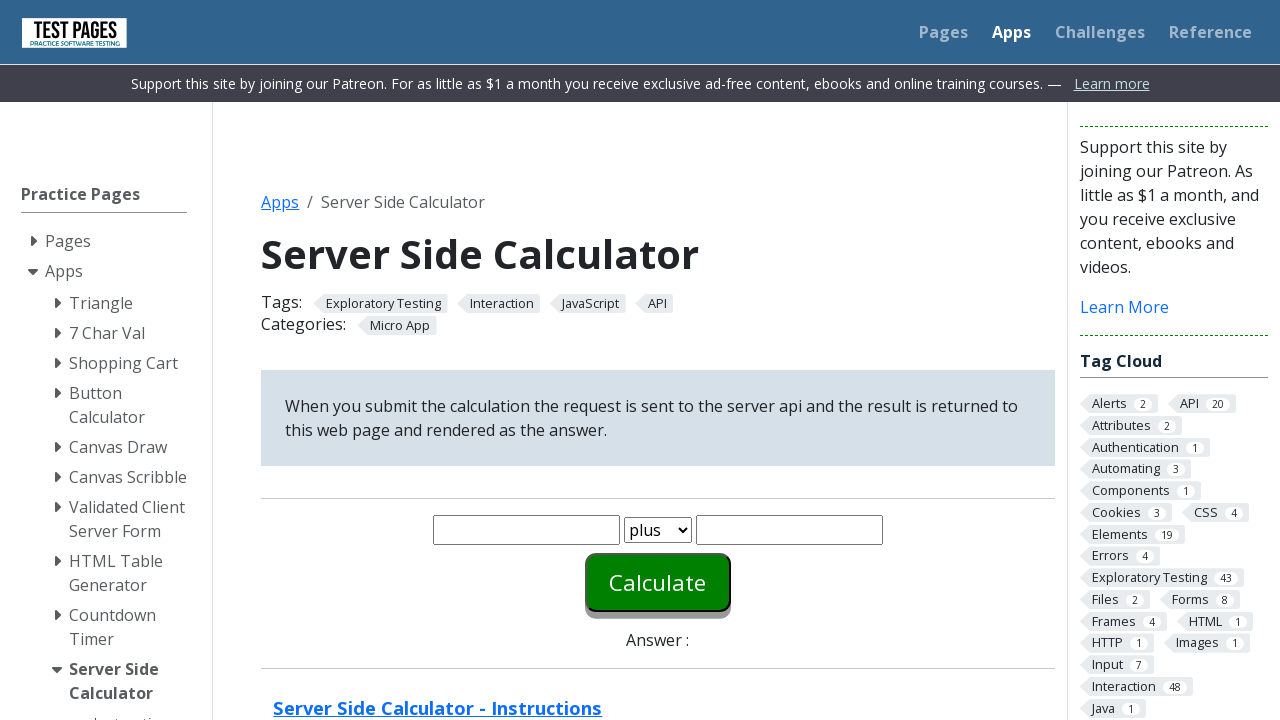

Entered first number '8' in the first input box on input#number1
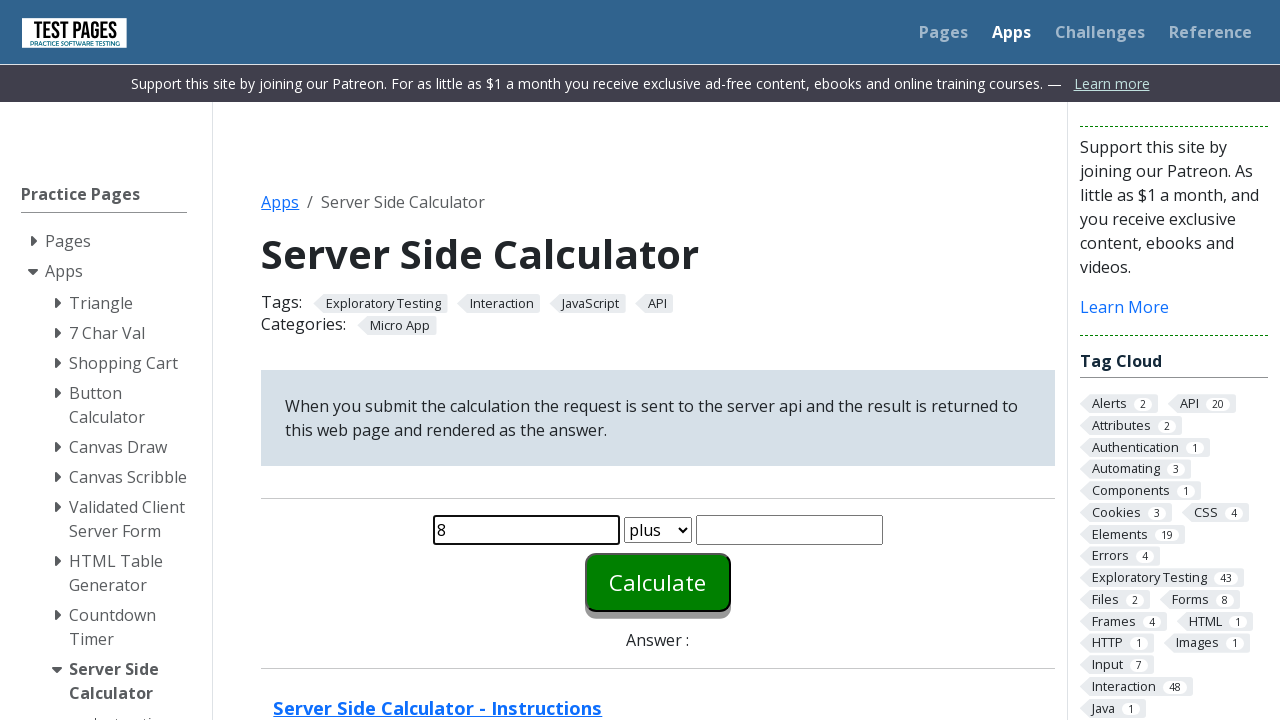

Entered second number '12' in the second input box on input#number2
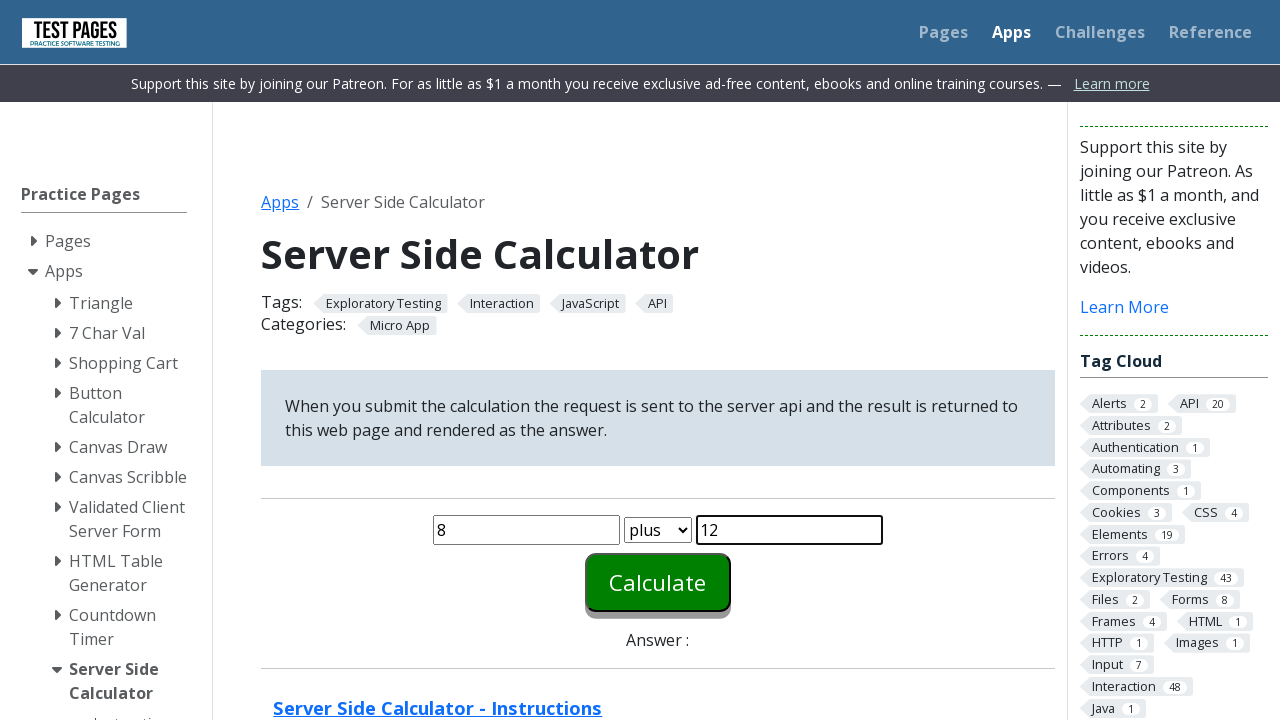

Selected 'times' operator from the function dropdown on select#function
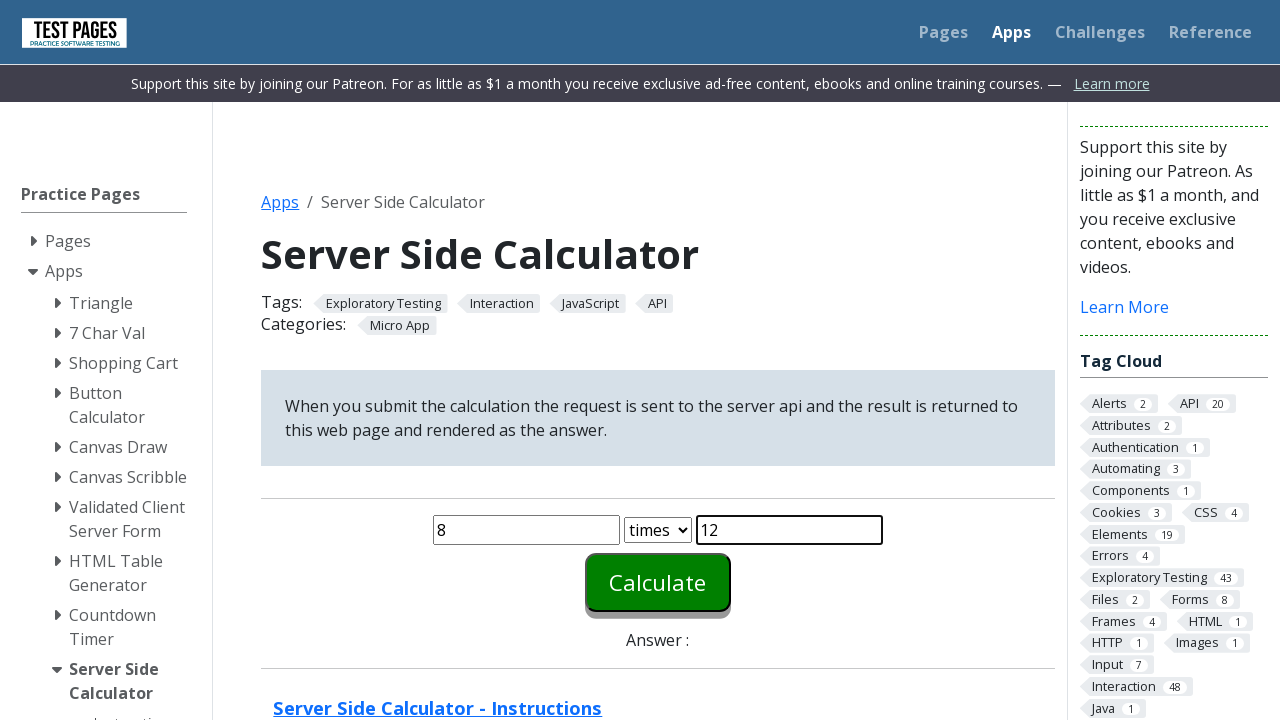

Clicked the Calculate button to compute the multiplication at (658, 582) on #calculate
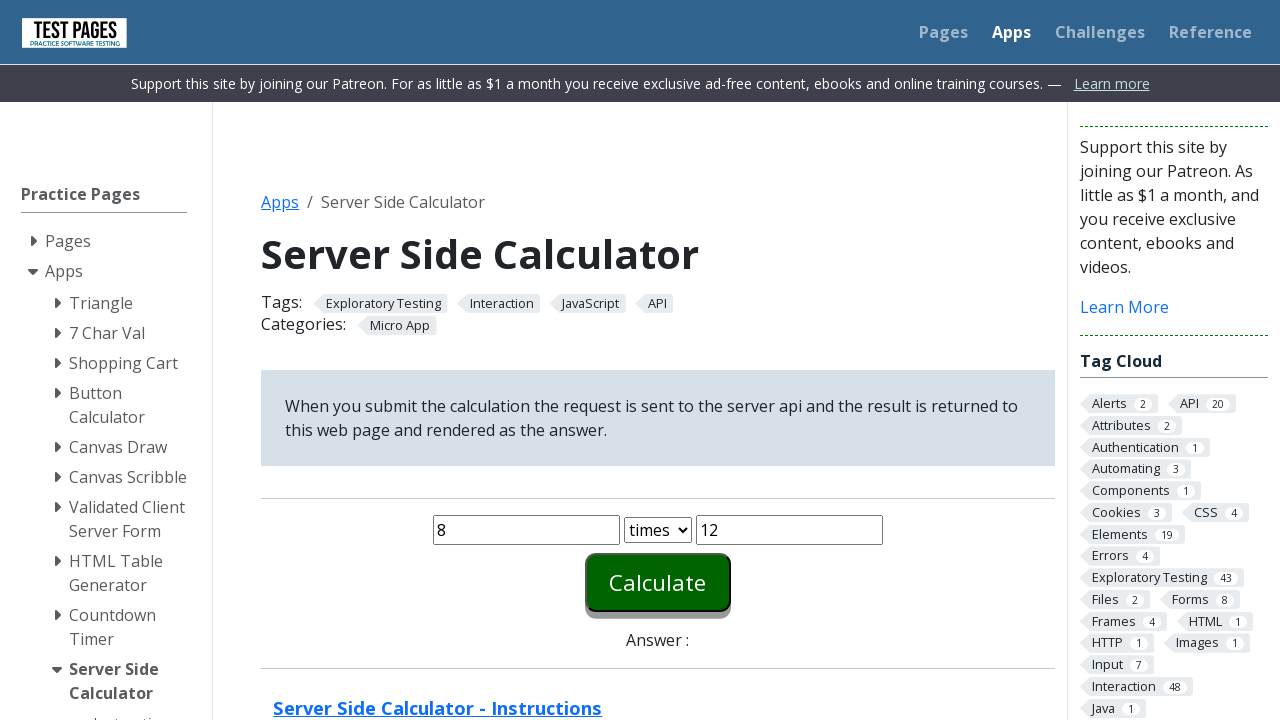

Multiplication result answer appeared on the page
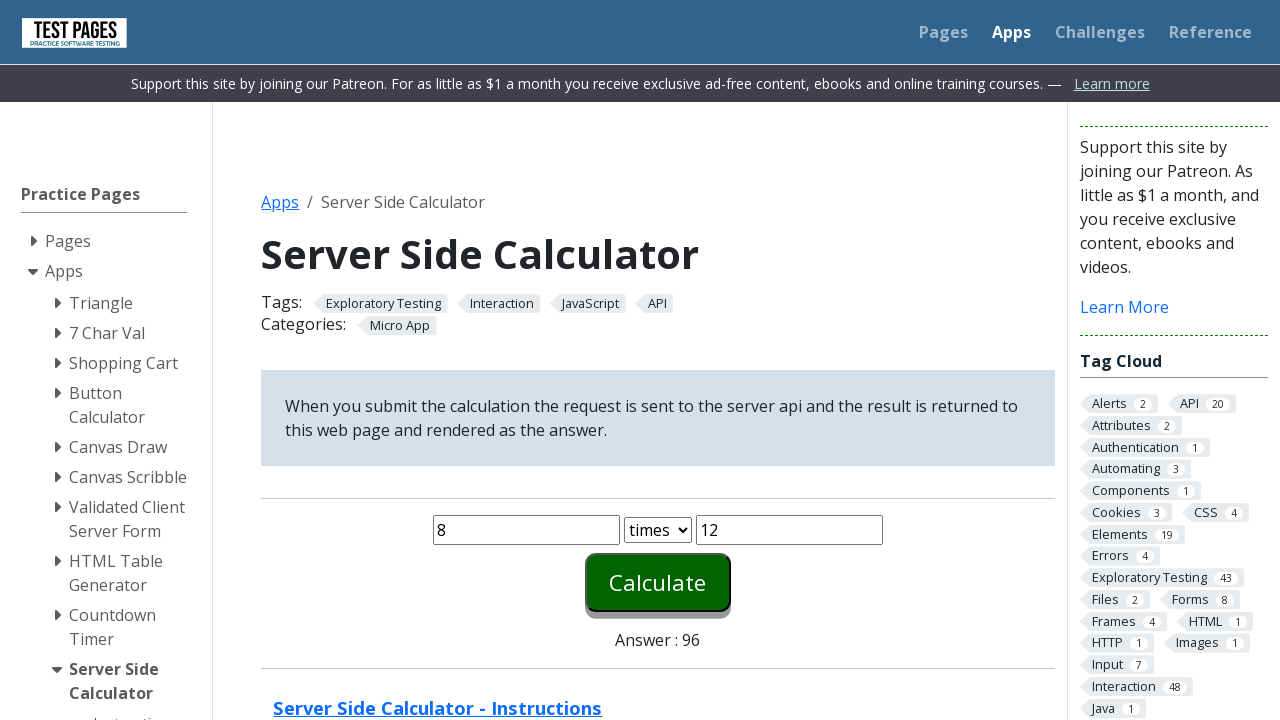

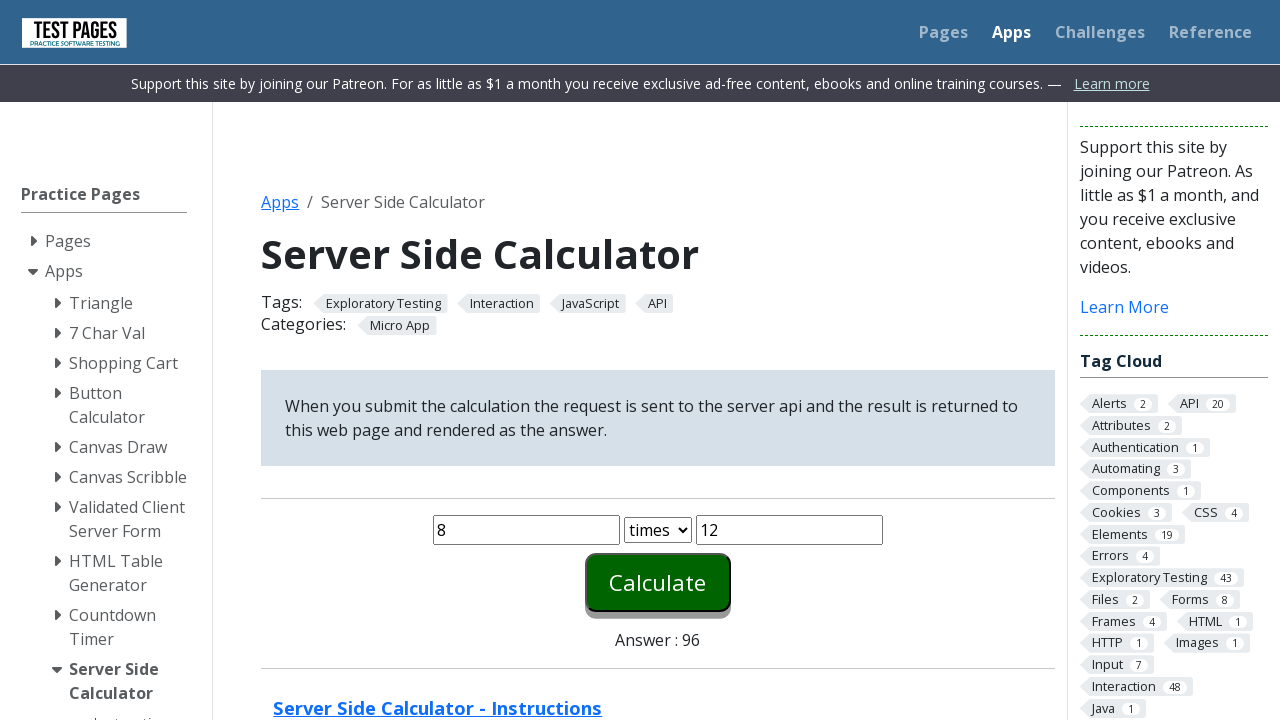